Tests iframe handling by switching to a single iframe to enter text, then navigating to nested iframes and entering text in the inner iframe

Starting URL: https://demo.automationtesting.in/Frames.html

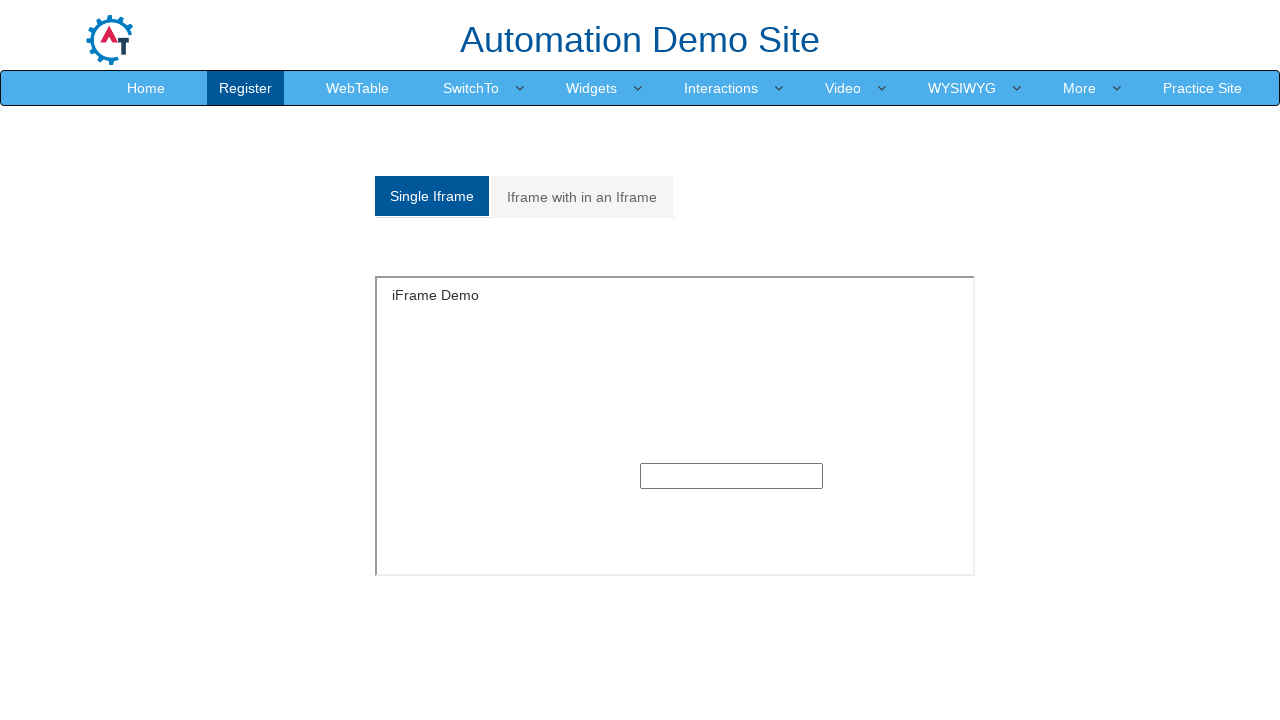

Switched to single iframe and filled text input with 'Hello iFrame' on #singleframe >> internal:control=enter-frame >> input[type='text']
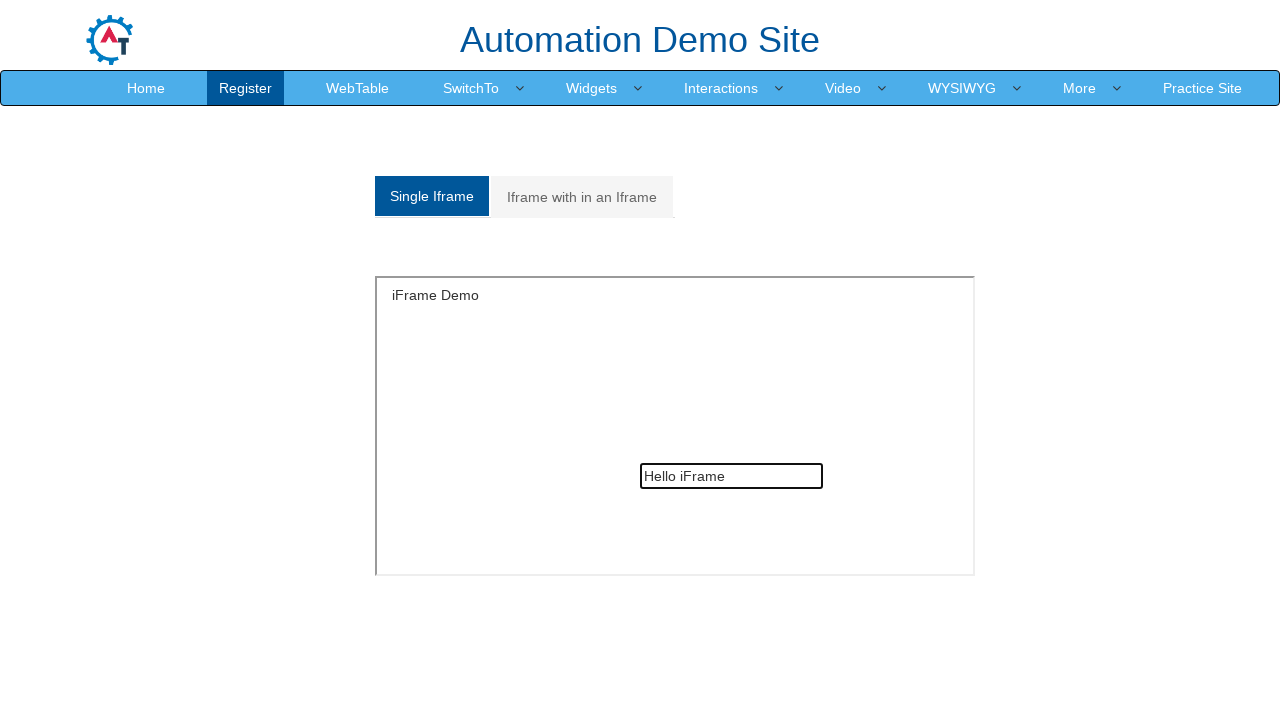

Clicked on 'Iframe with in an Iframe' tab to navigate to nested iframes at (582, 197) on a:has-text('Iframe with in an Iframe')
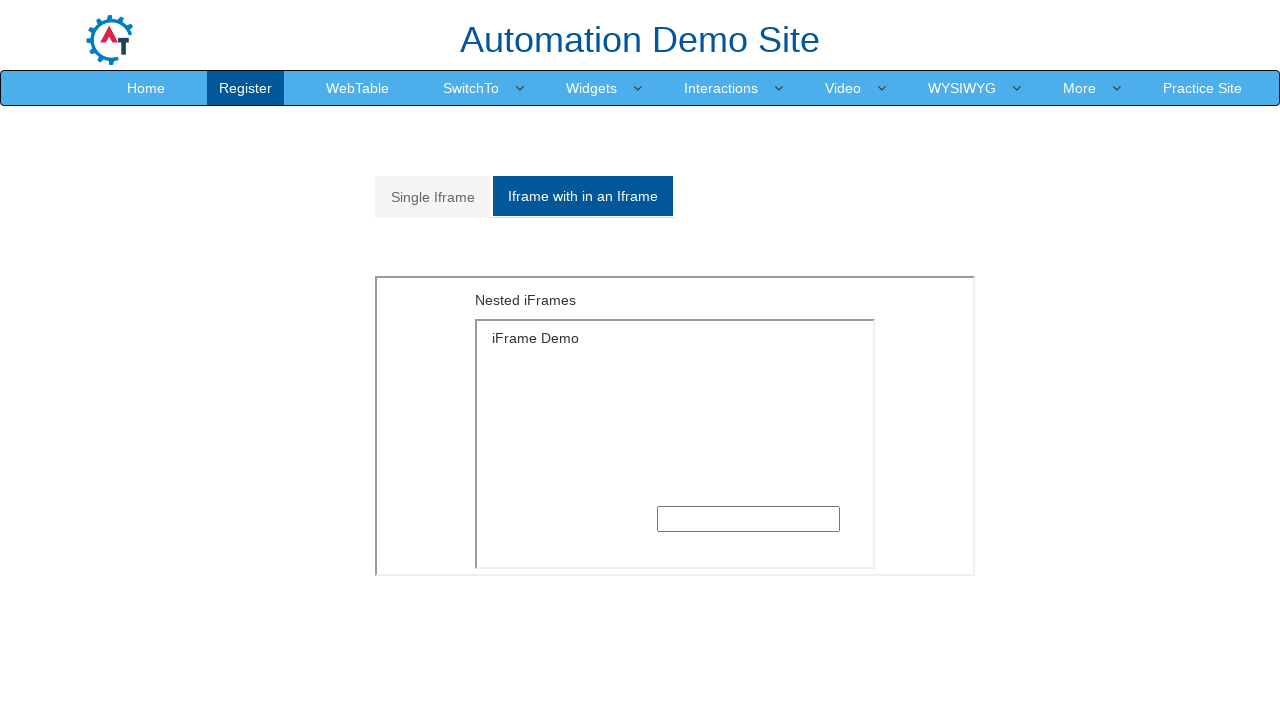

Located outer iframe with source 'MultipleFrames.html'
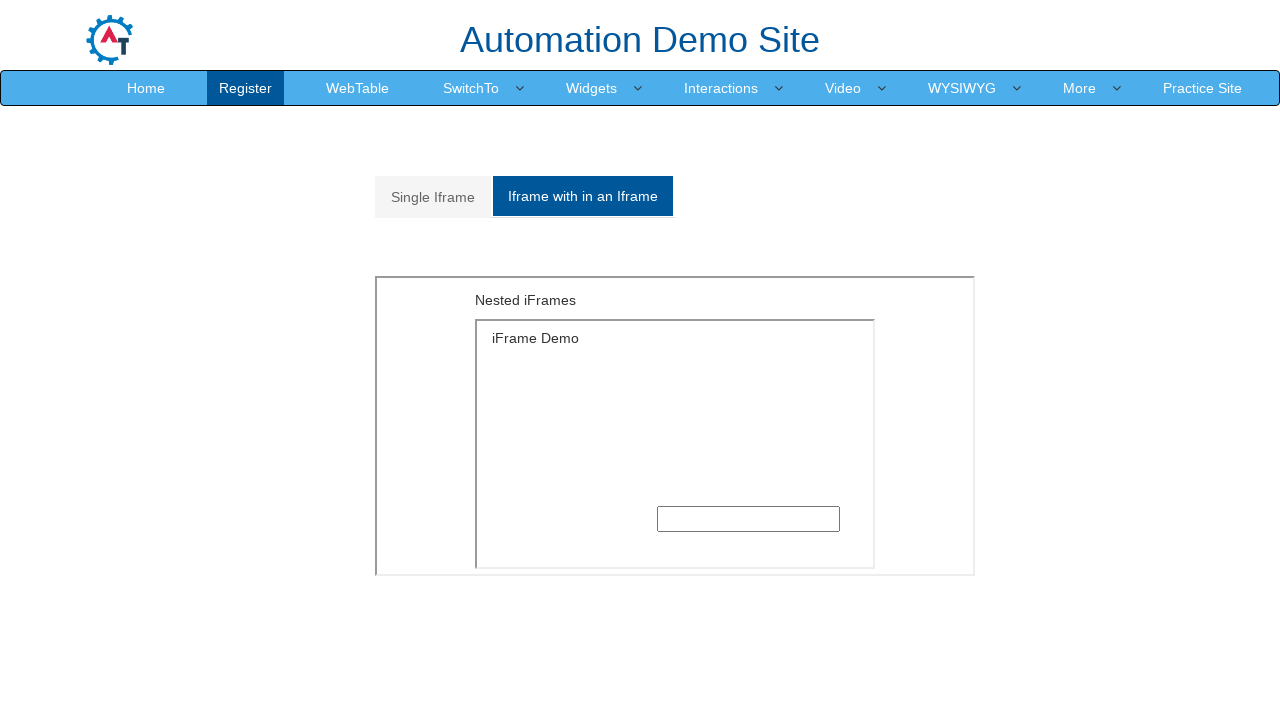

Located inner iframe within outer frame with source containing 'SingleFrame.html'
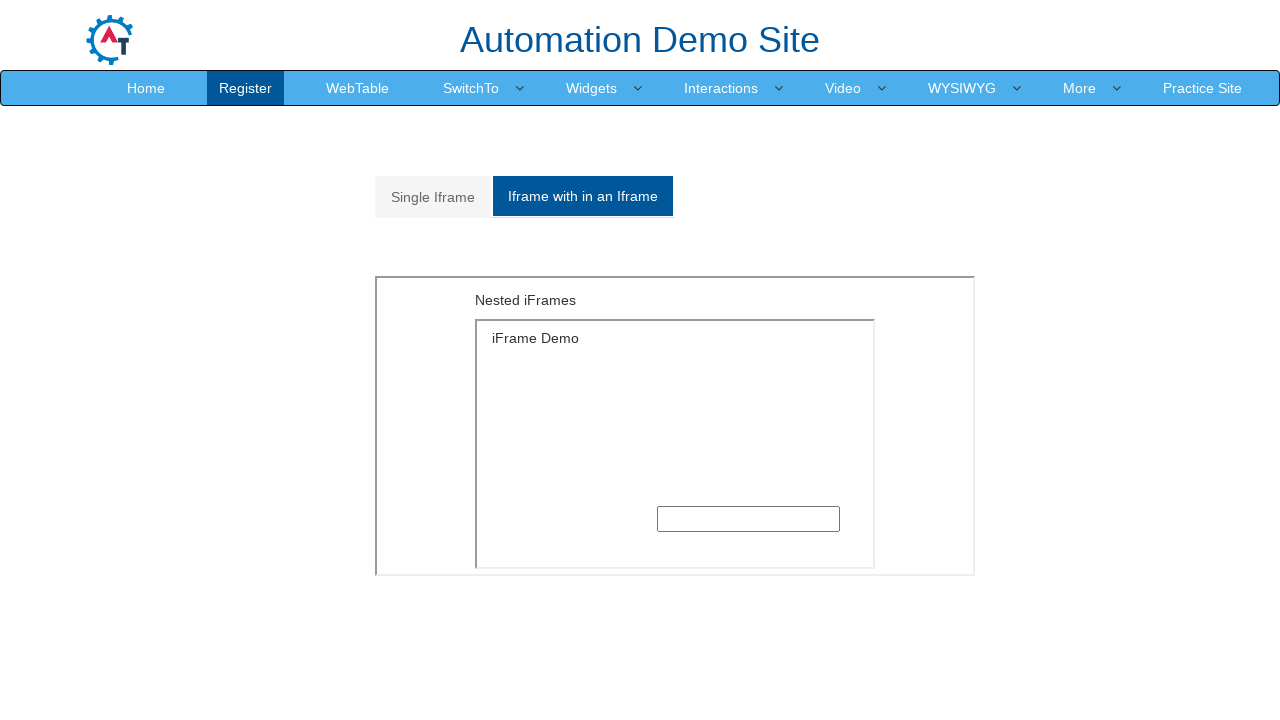

Filled text input in nested iframe with 'Nested iFrame' on iframe[src='MultipleFrames.html'] >> internal:control=enter-frame >> iframe[src*
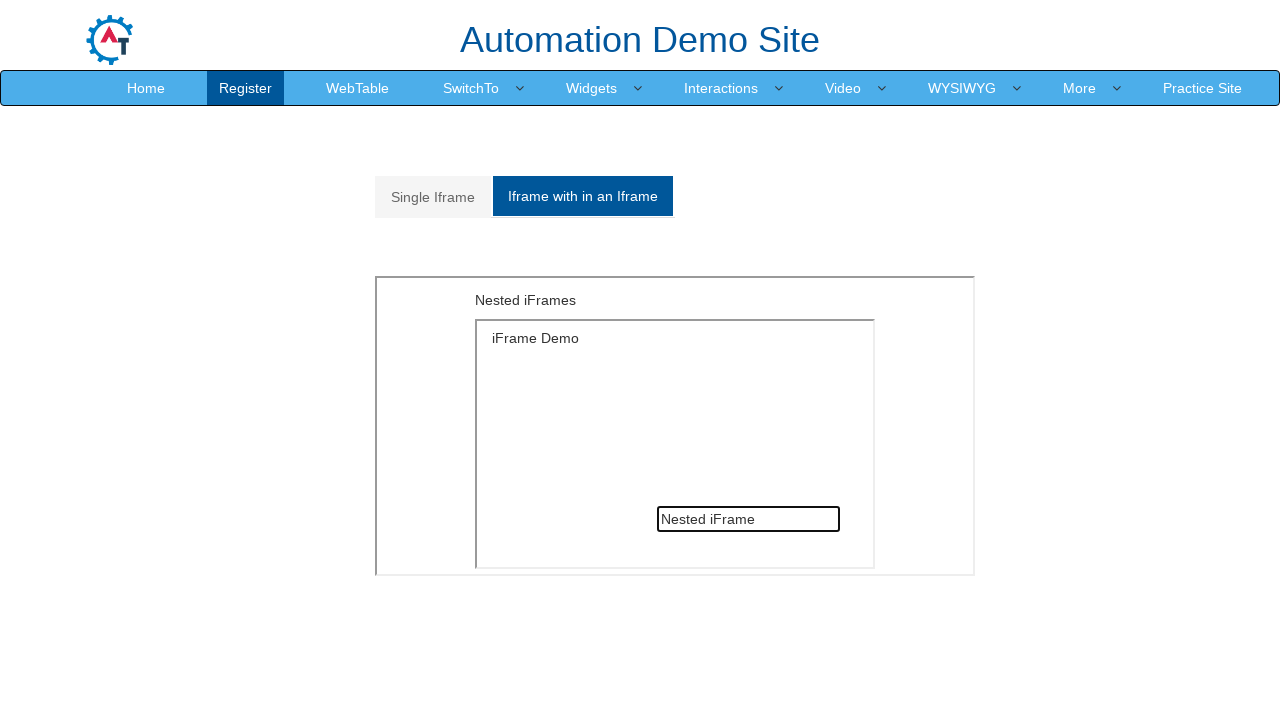

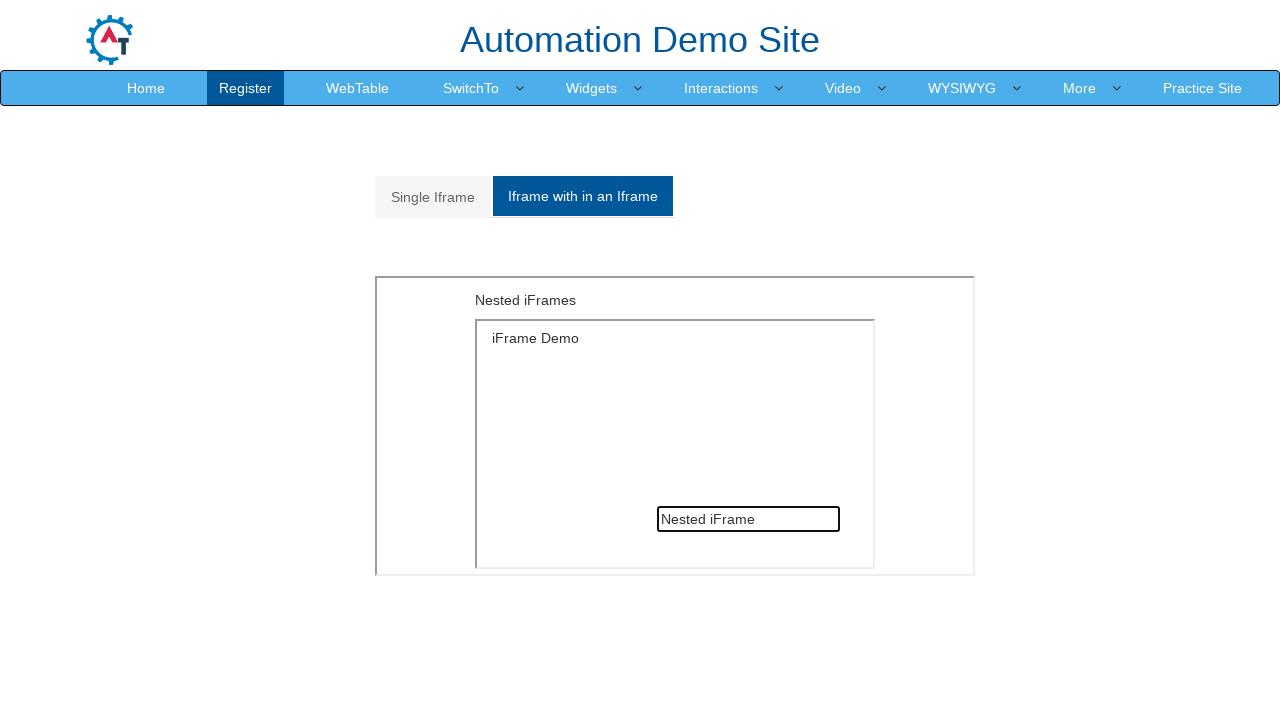